Tests a mathematical form by reading two numbers, calculating their sum, selecting the result from a dropdown, and submitting the form

Starting URL: http://suninjuly.github.io/selects1.html

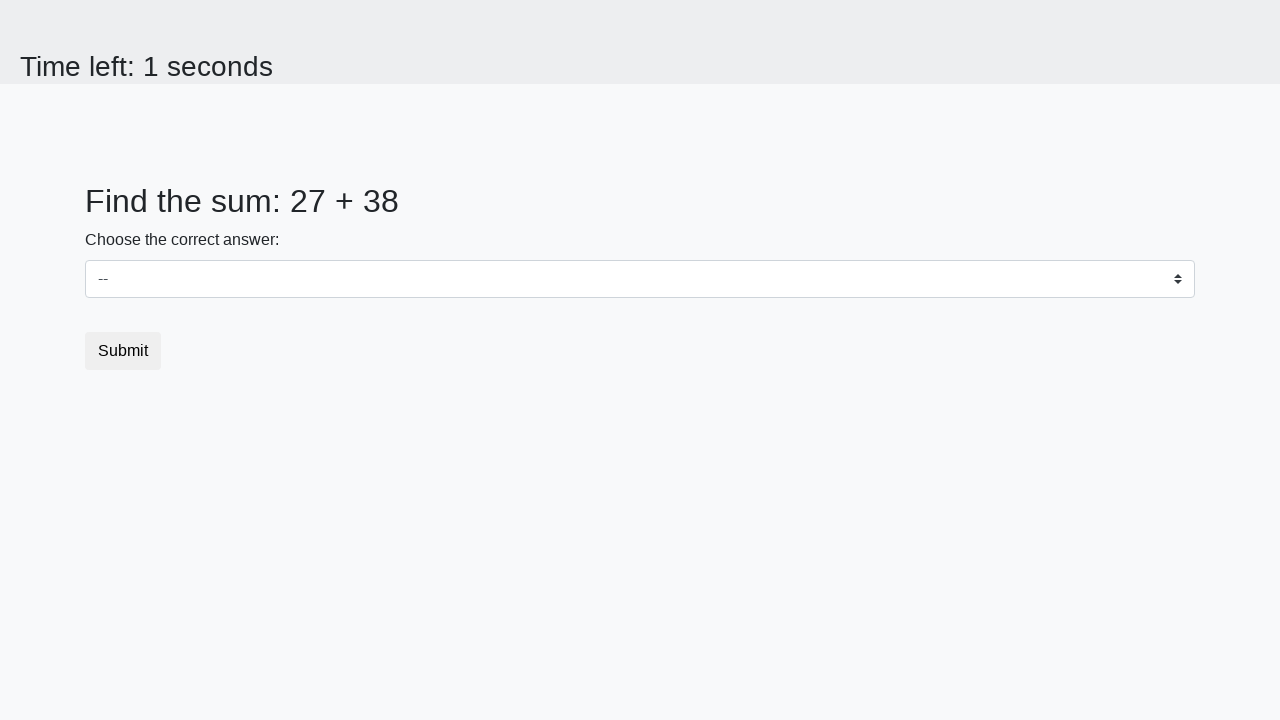

Located the first number element (#num1)
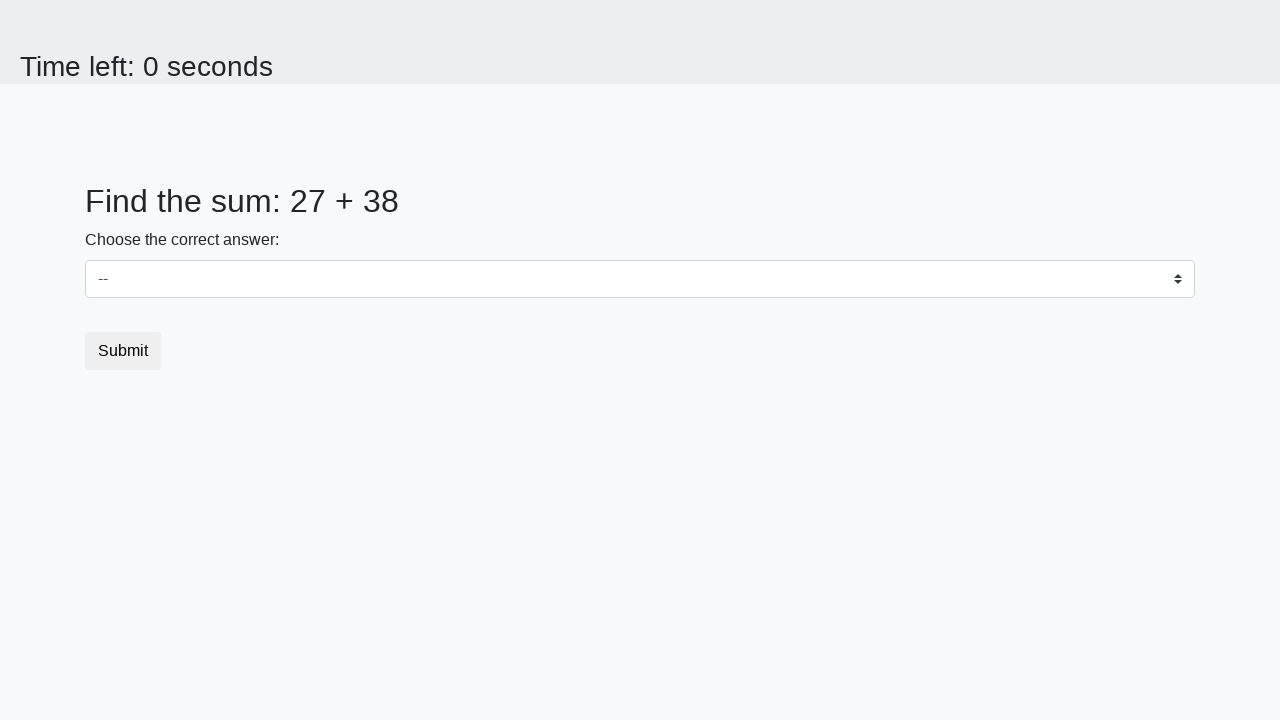

Read first number from page: 27
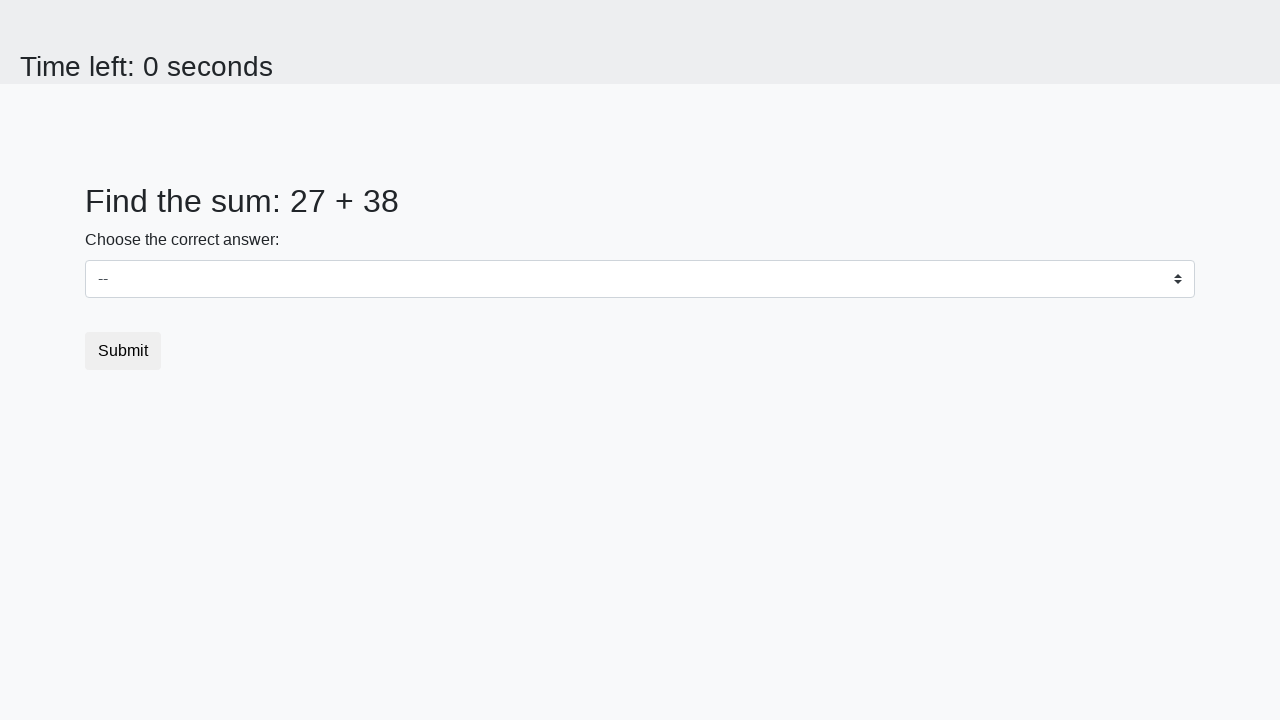

Located the second number element (#num2)
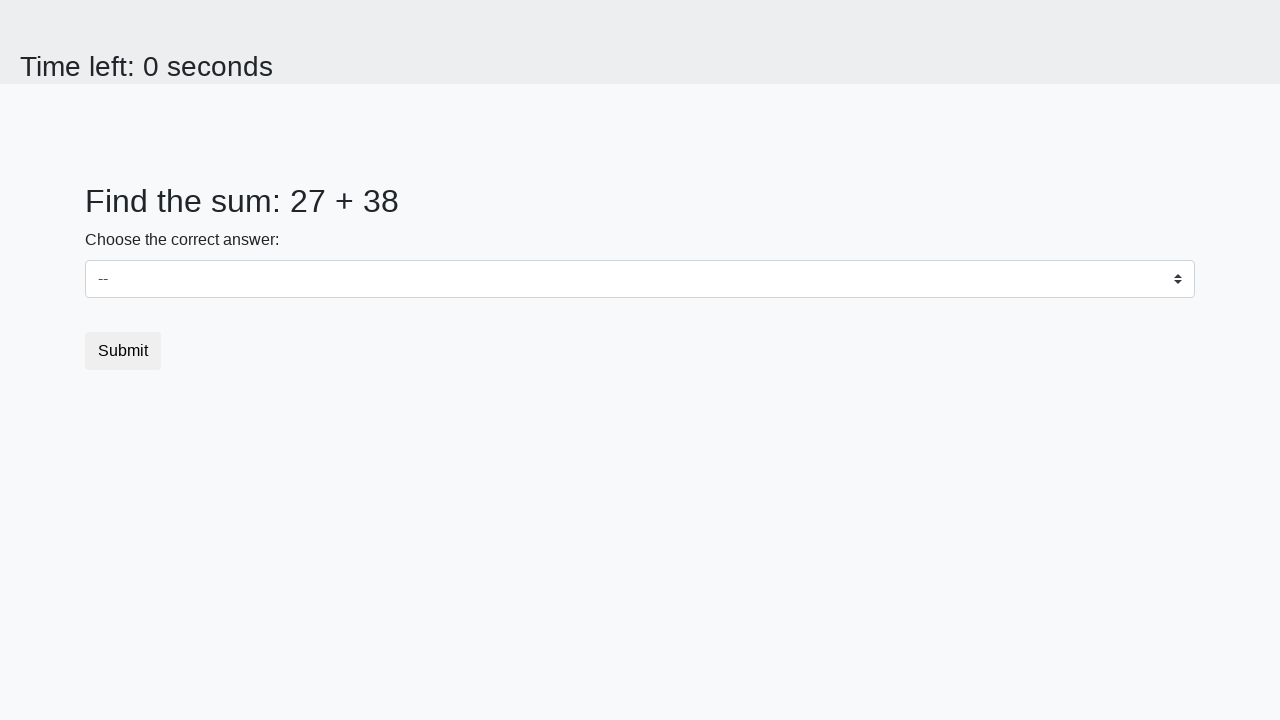

Read second number from page: 38
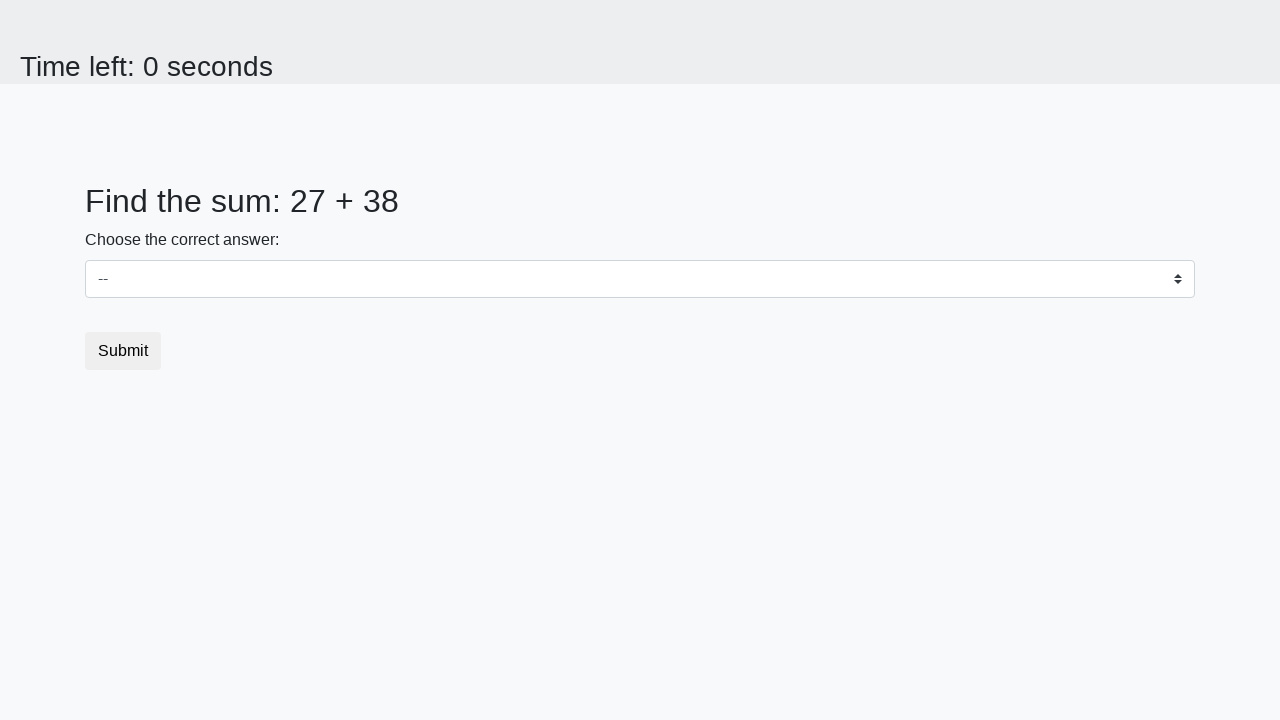

Calculated sum: 27 + 38 = 65
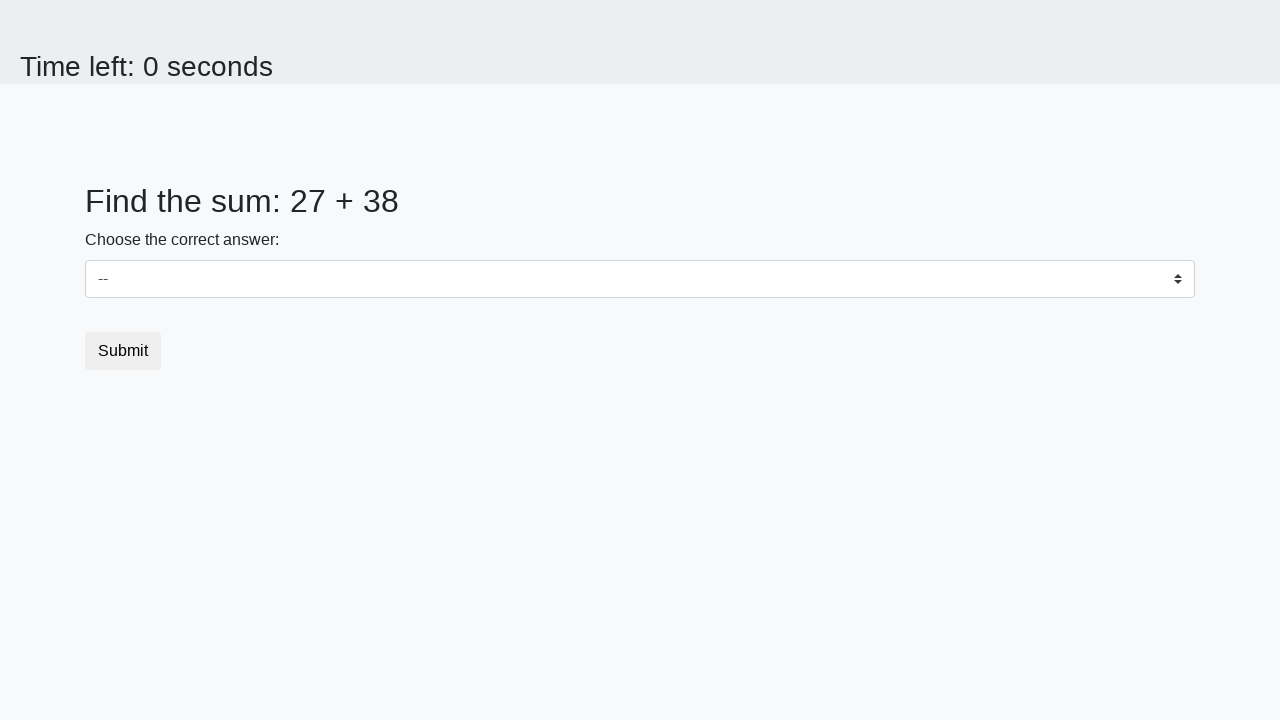

Selected 65 from dropdown menu on select
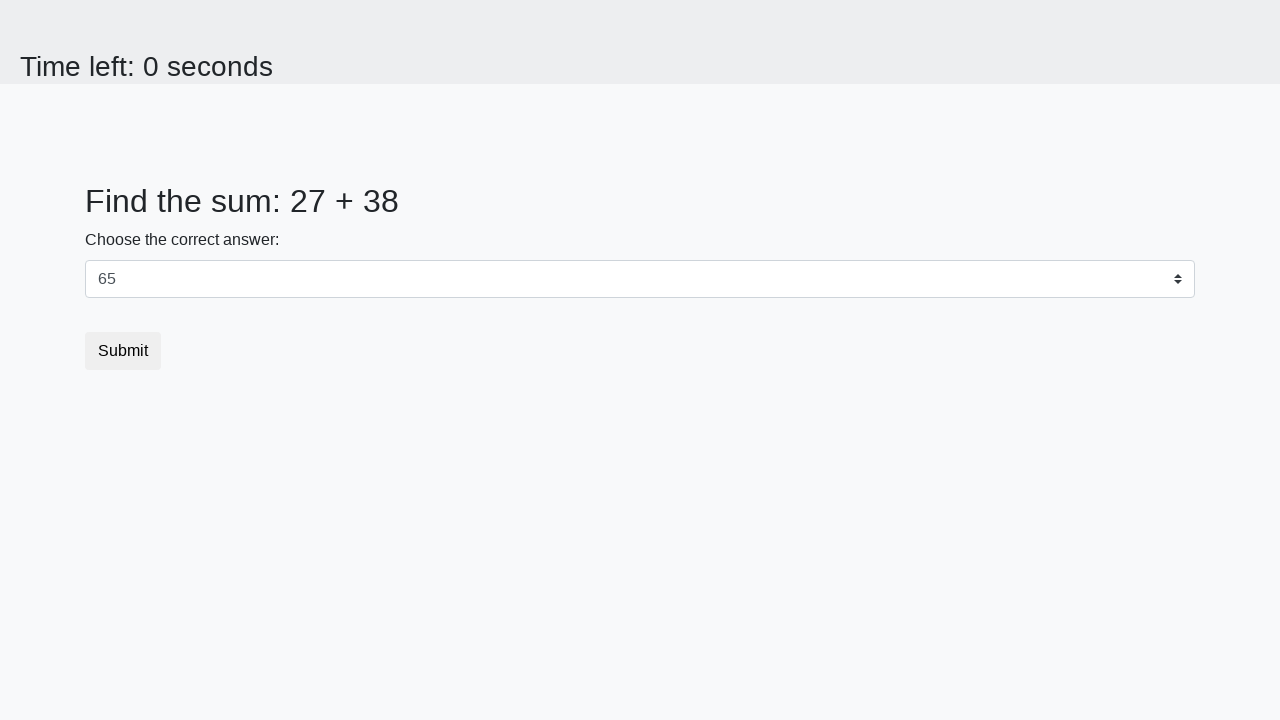

Clicked submit button to submit the form at (123, 351) on button
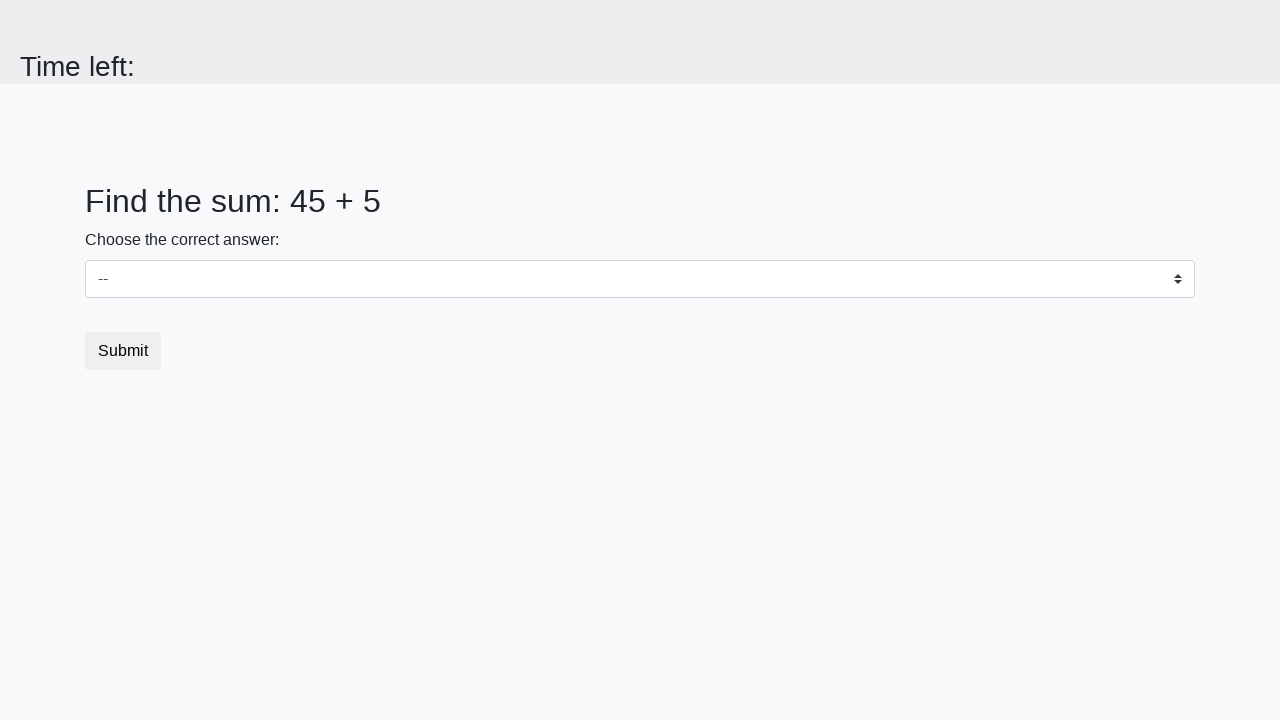

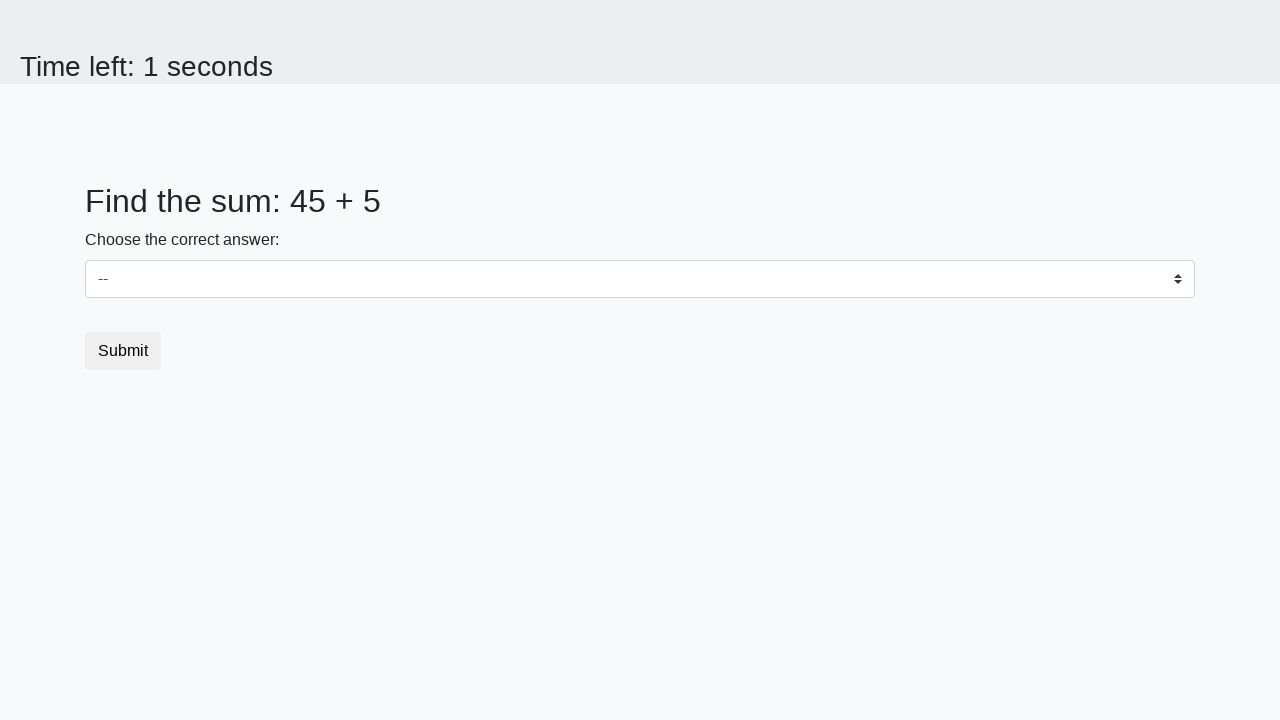